Clicks on the OrangeHRM, Inc link on the page

Starting URL: https://opensource-demo.orangehrmlive.com/

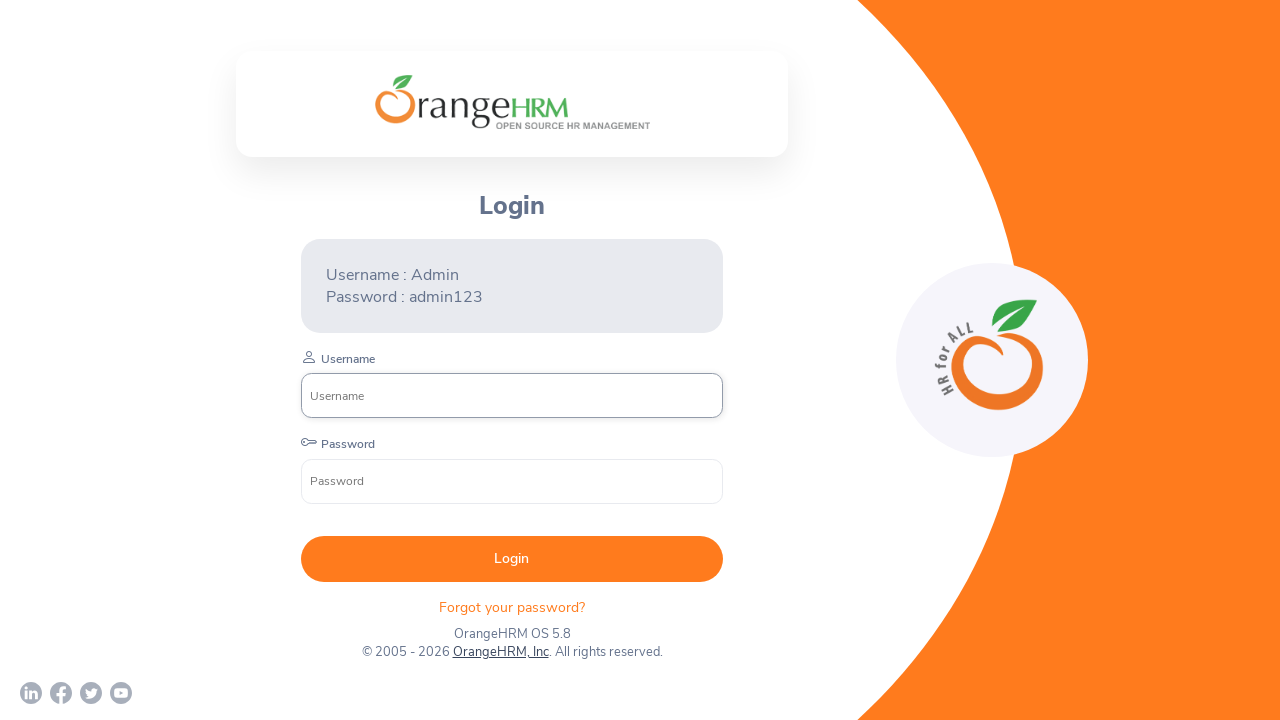

Clicked on the OrangeHRM, Inc link on the page at (500, 652) on a:text('OrangeHRM, Inc')
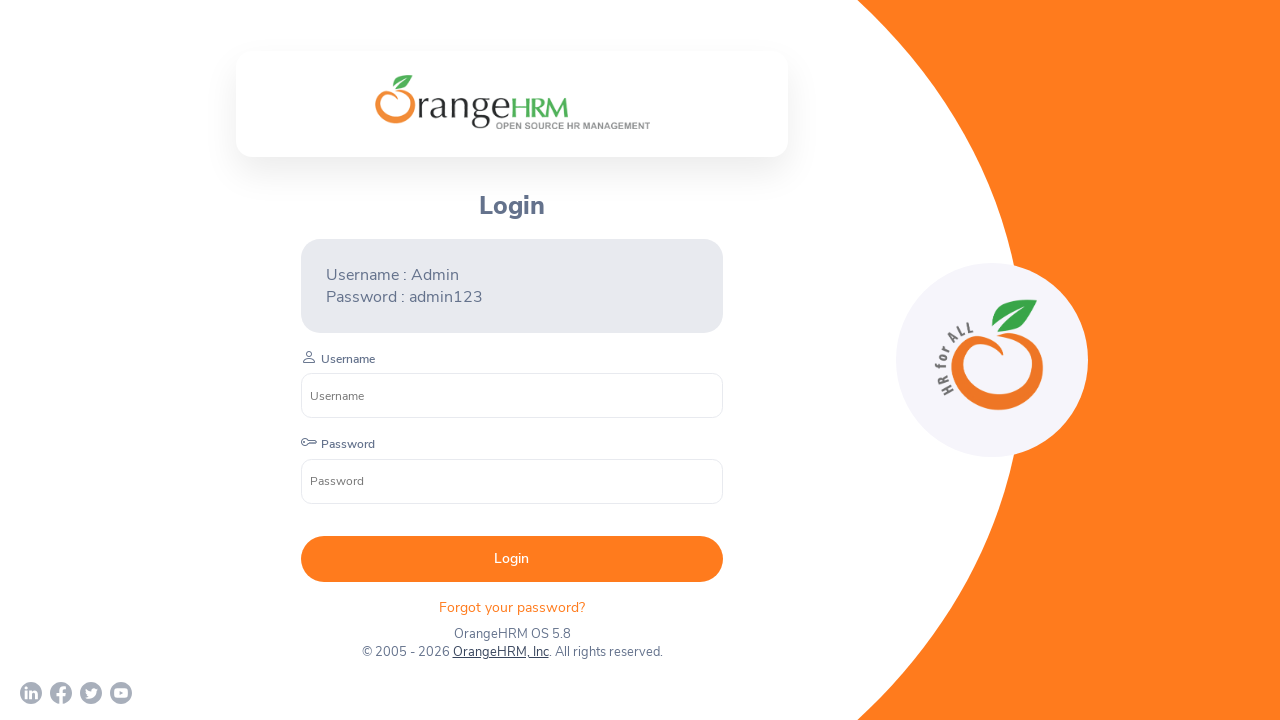

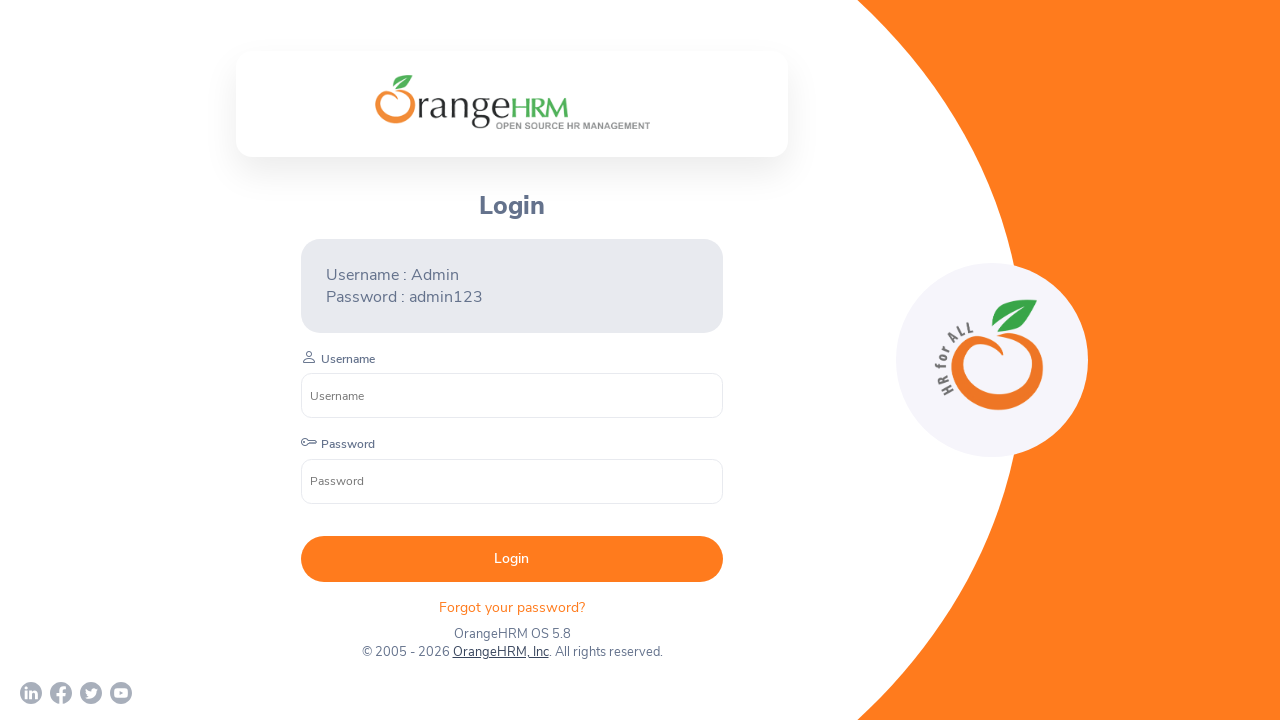